Tests file upload functionality by navigating to the file upload page, selecting a file, and submitting the upload form

Starting URL: https://the-internet.herokuapp.com/

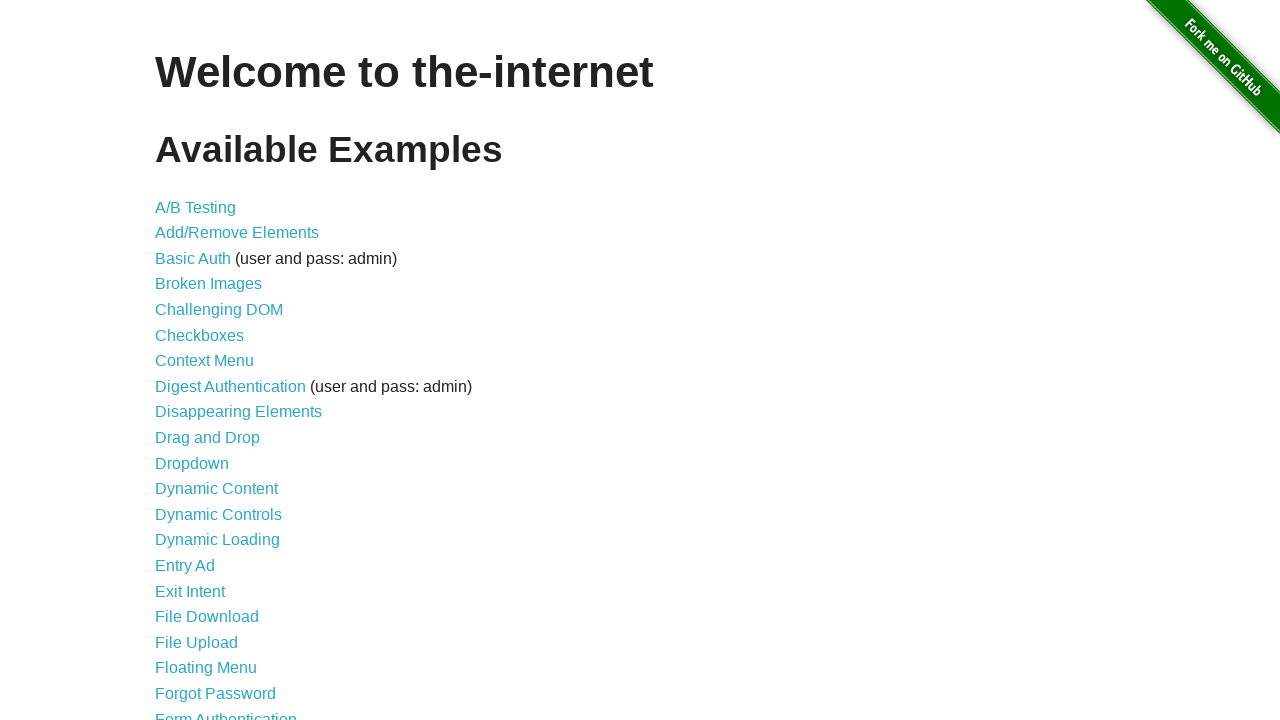

Clicked on File Upload link at (196, 642) on xpath=//a[text()='File Upload']
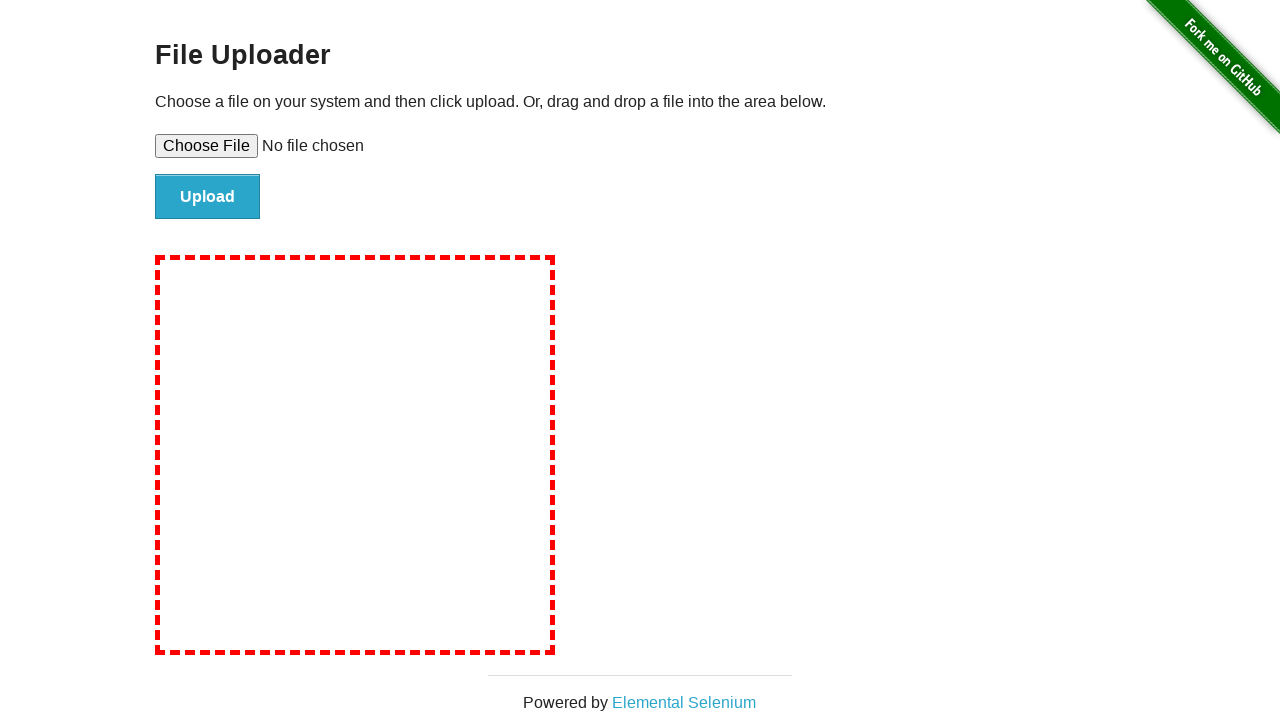

File upload page loaded with file input field visible
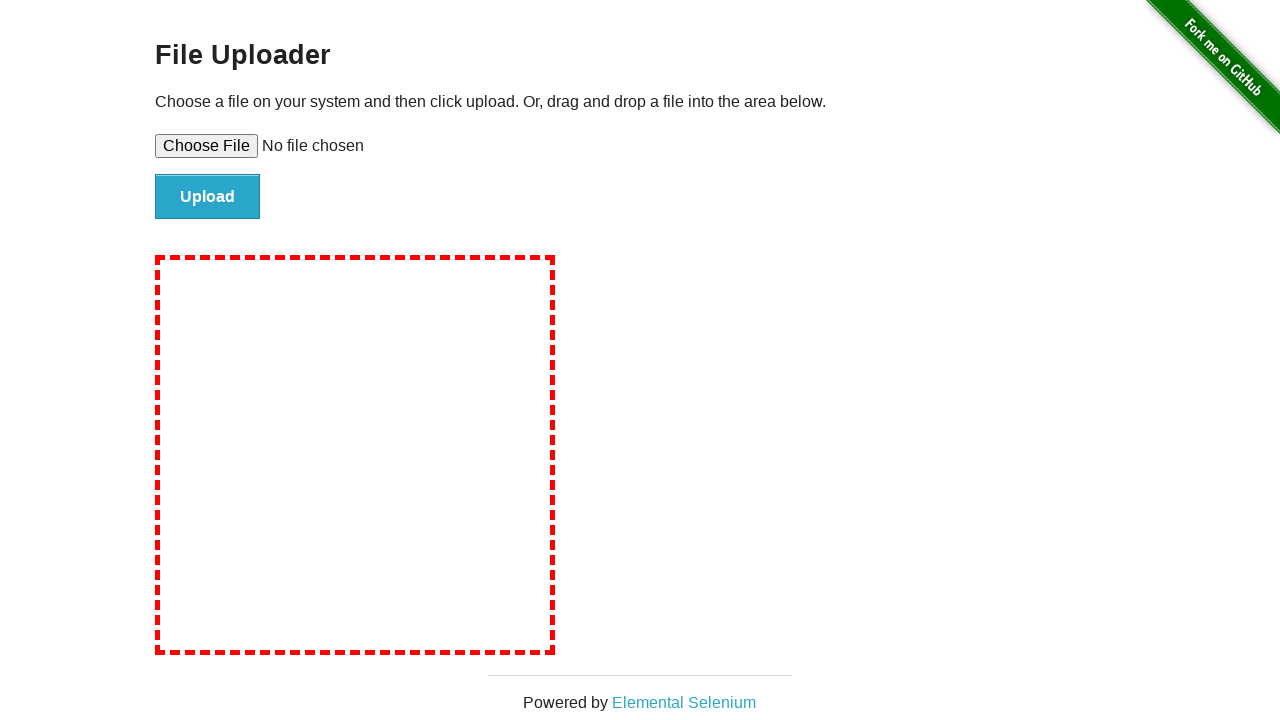

Created temporary test file for upload
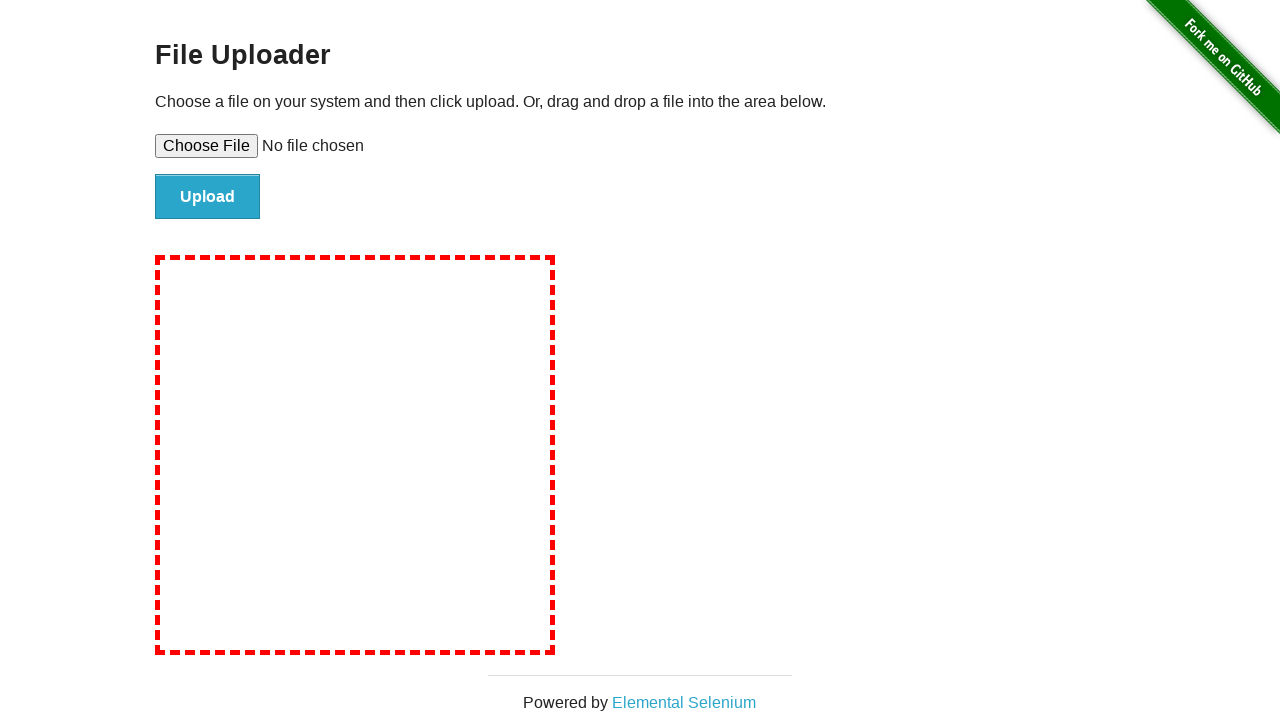

Selected test file for upload using set_input_files
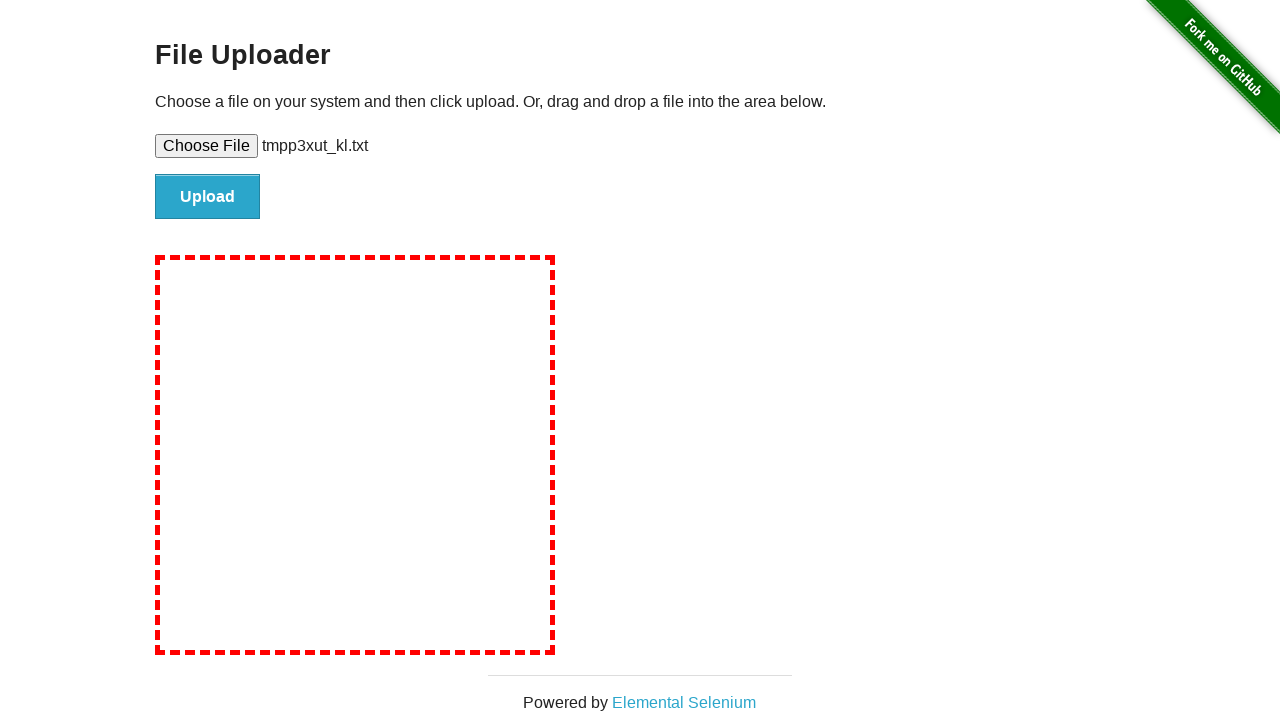

Clicked file upload submit button at (208, 197) on #file-submit
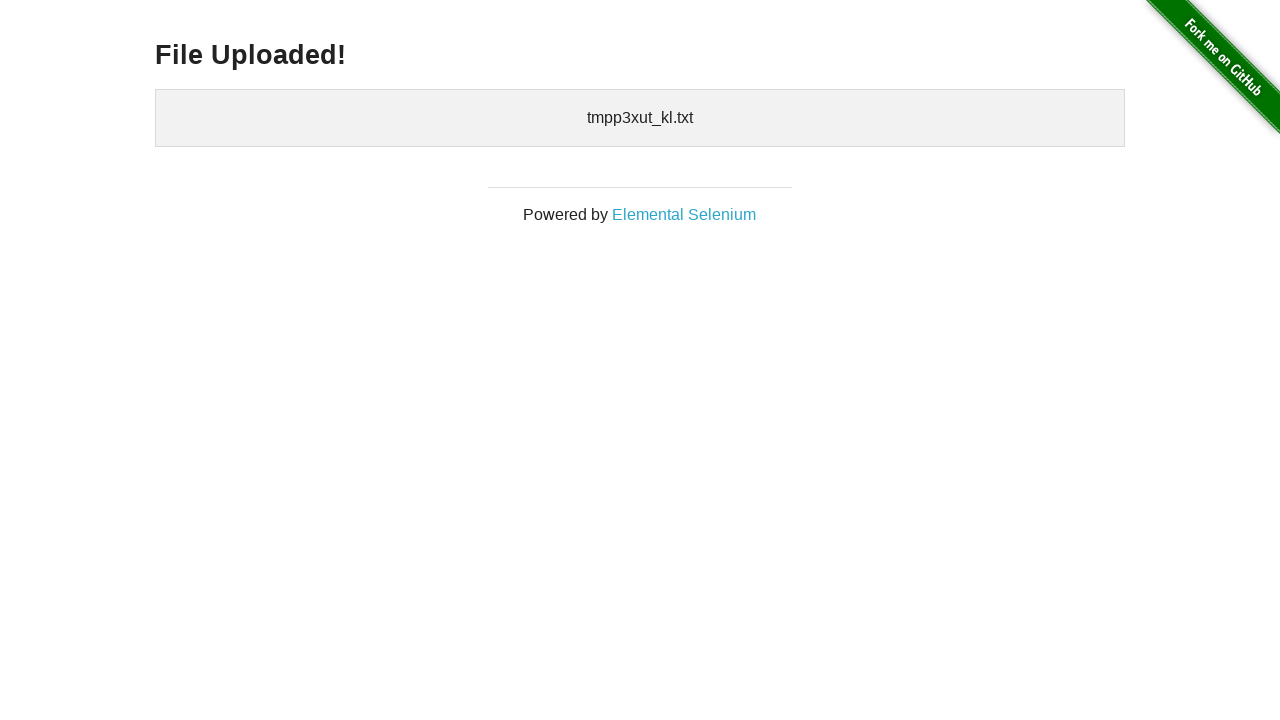

File upload completed and confirmation message appeared
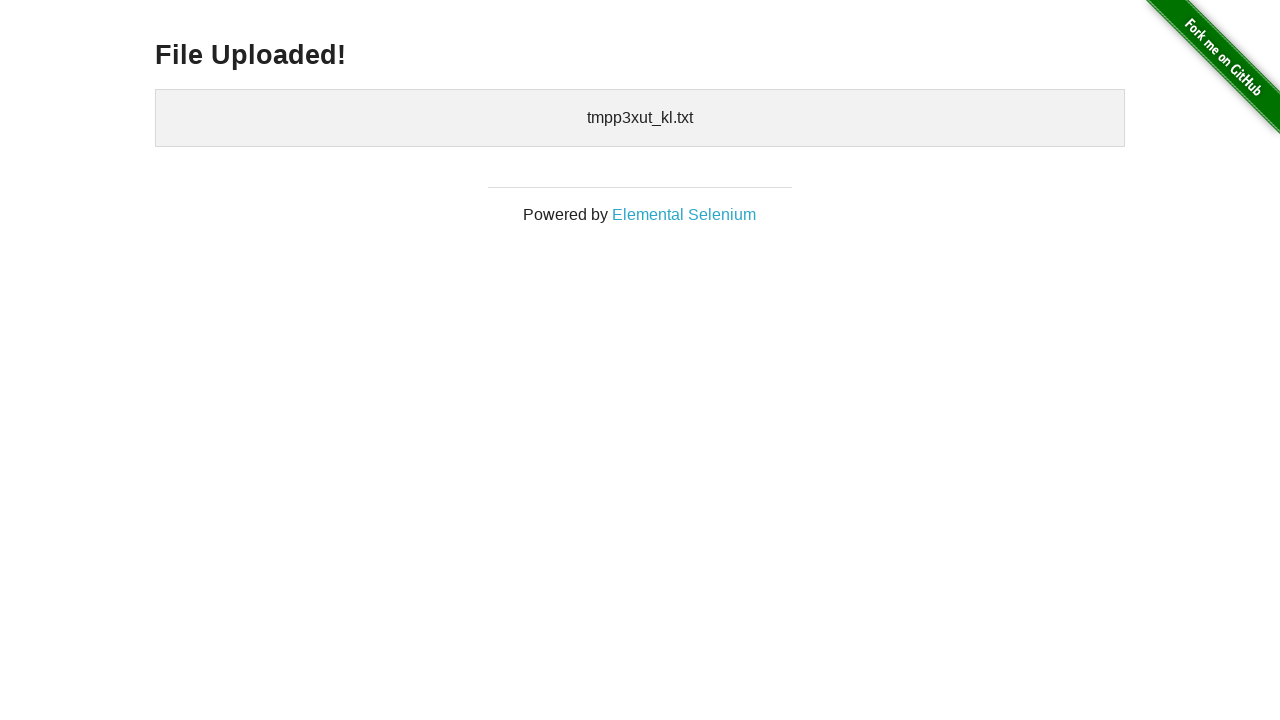

Cleaned up temporary test file
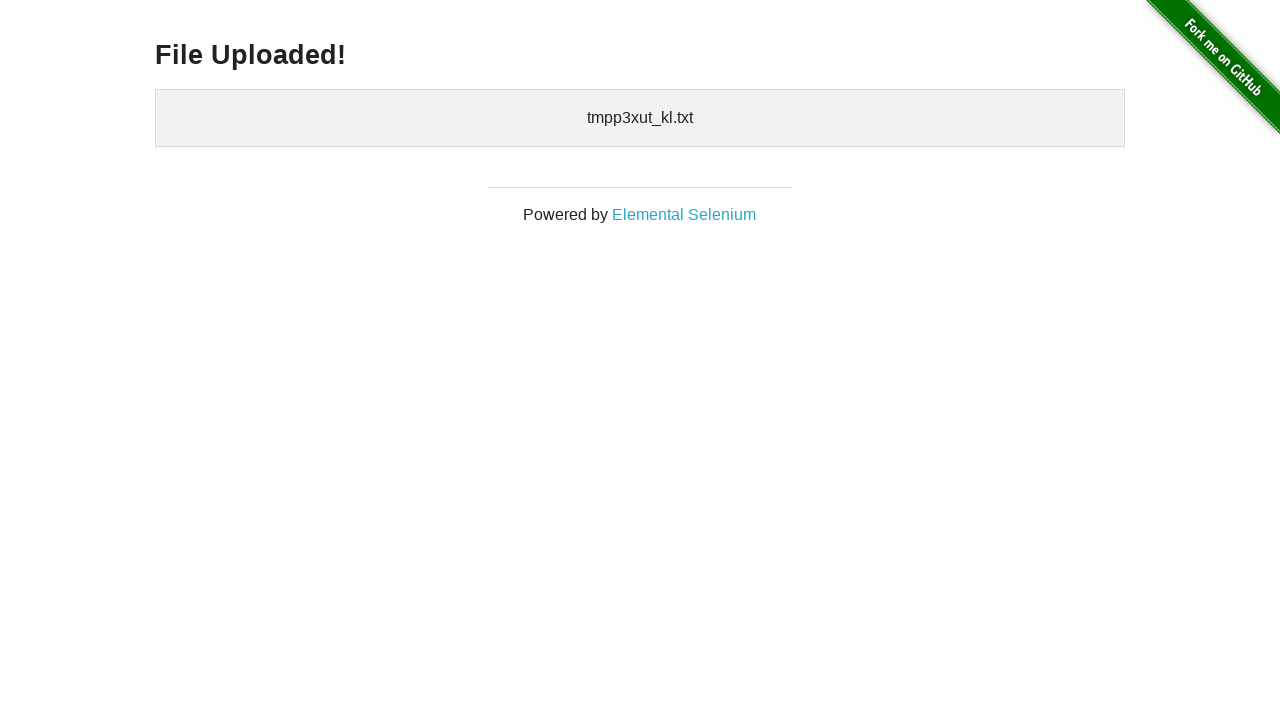

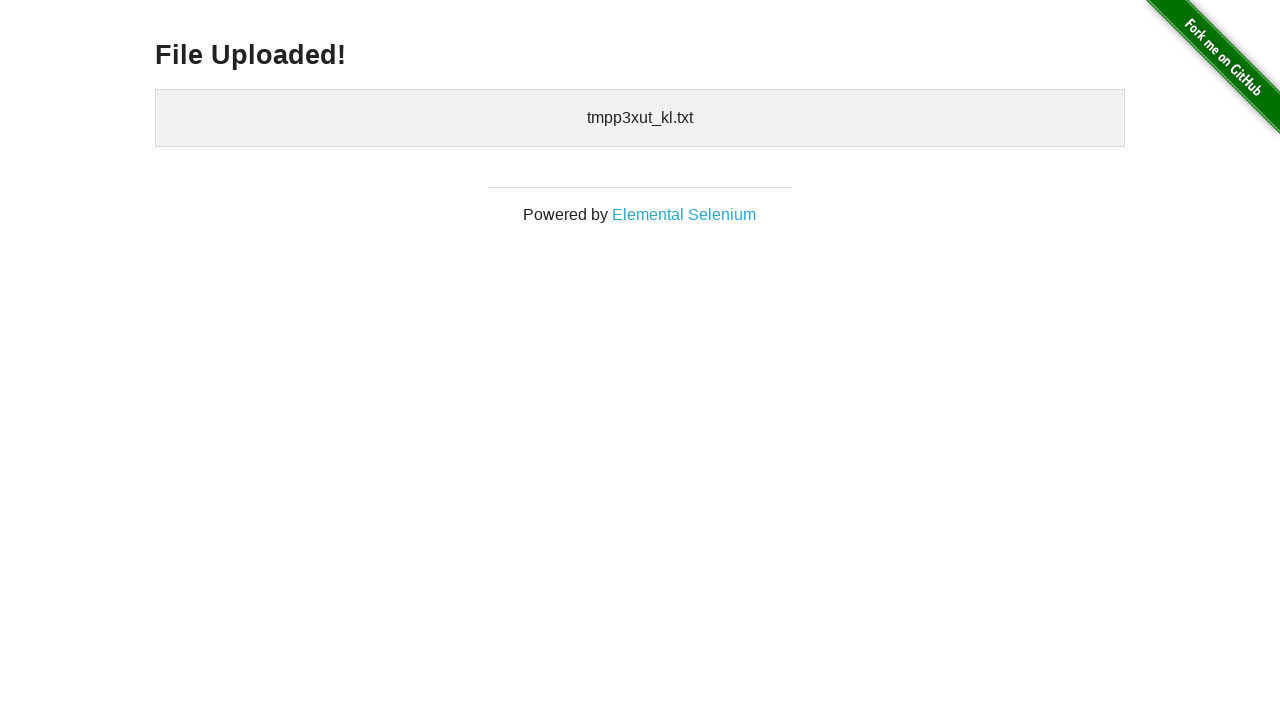